Tests complete user journey through the website including form filling and navigation to privacy policy

Starting URL: https://cac-tat.s3.eu-central-1.amazonaws.com/index.html

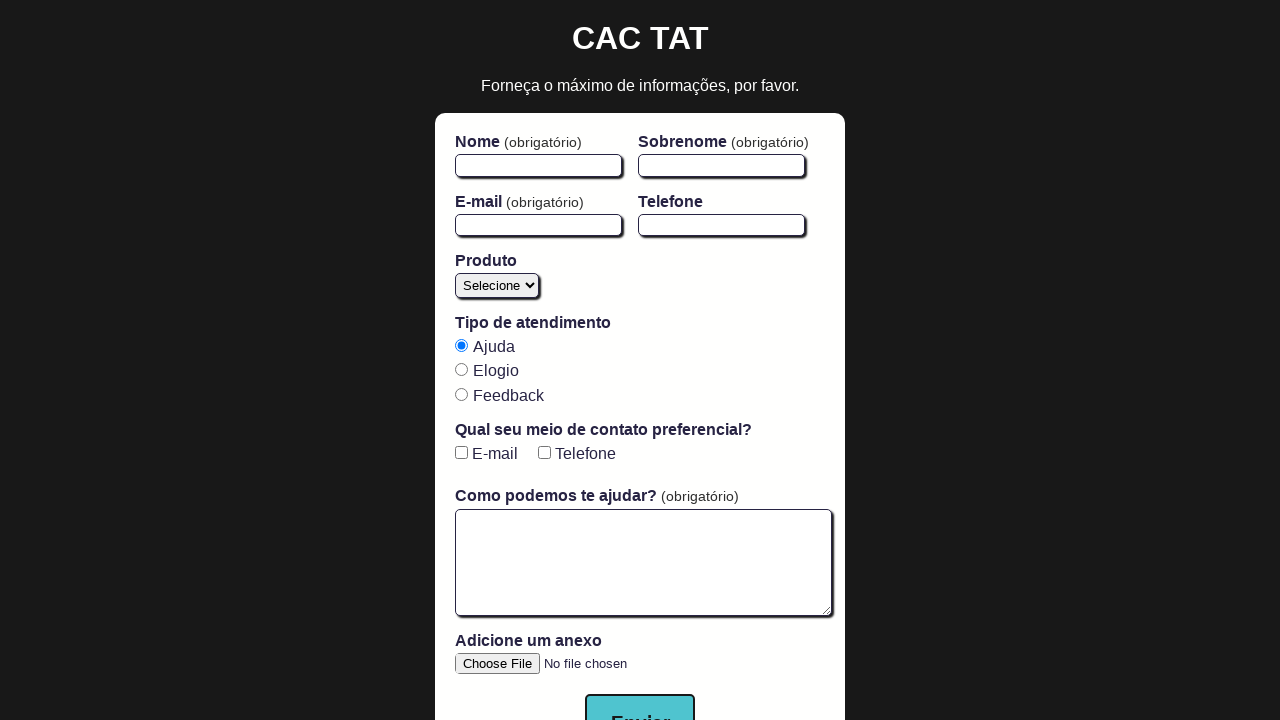

Filled first name field with 'Ana' on #firstName
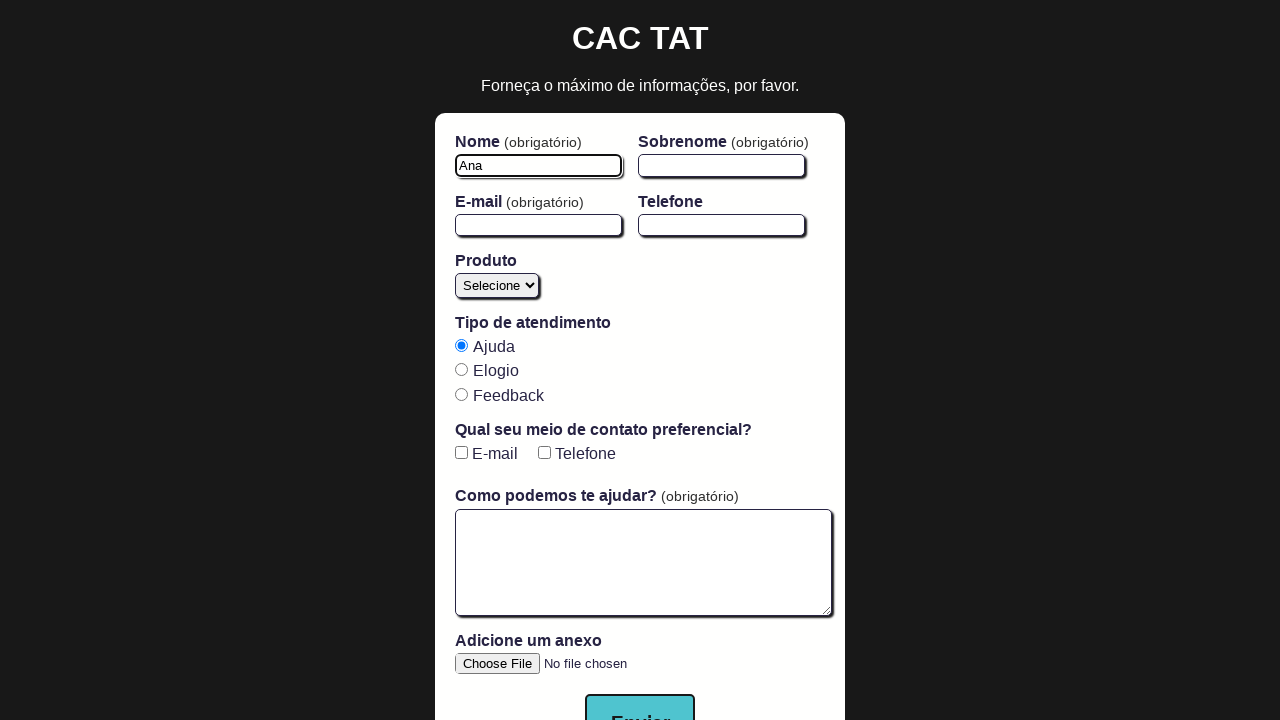

Filled last name field with 'Costa' on #lastName
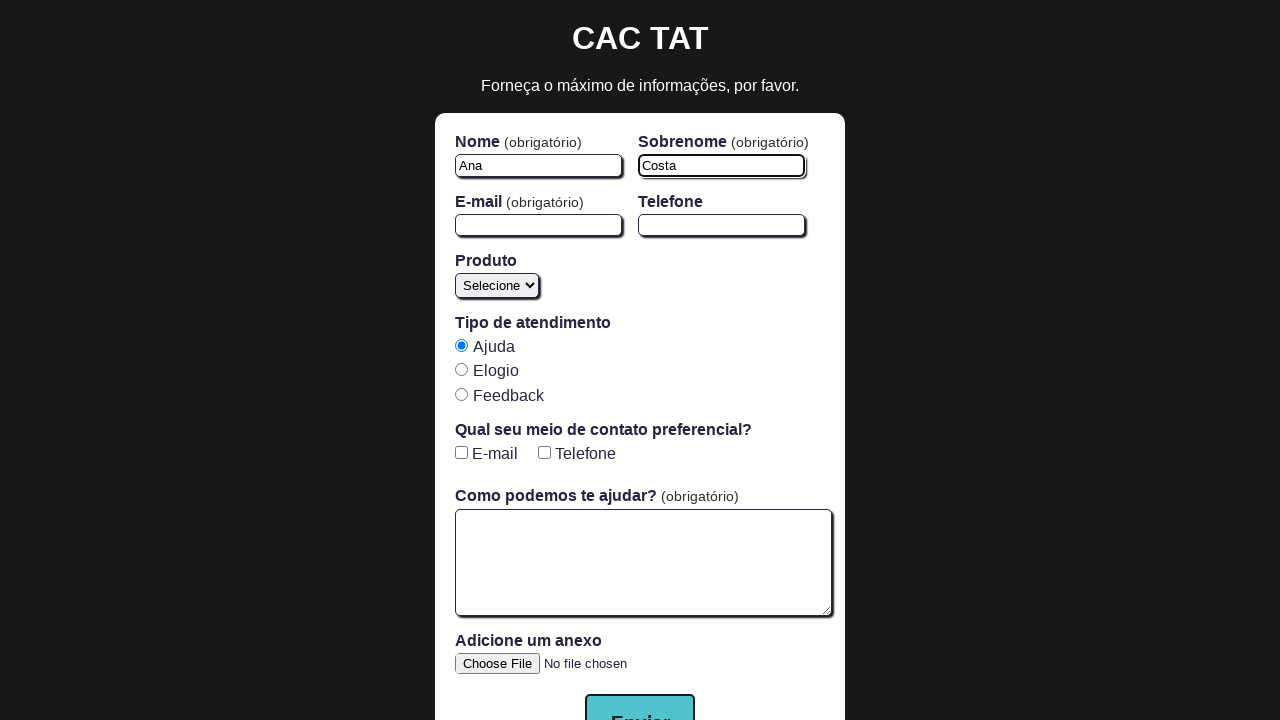

Filled email field with 'ana.costa@exemplo.com' on #email
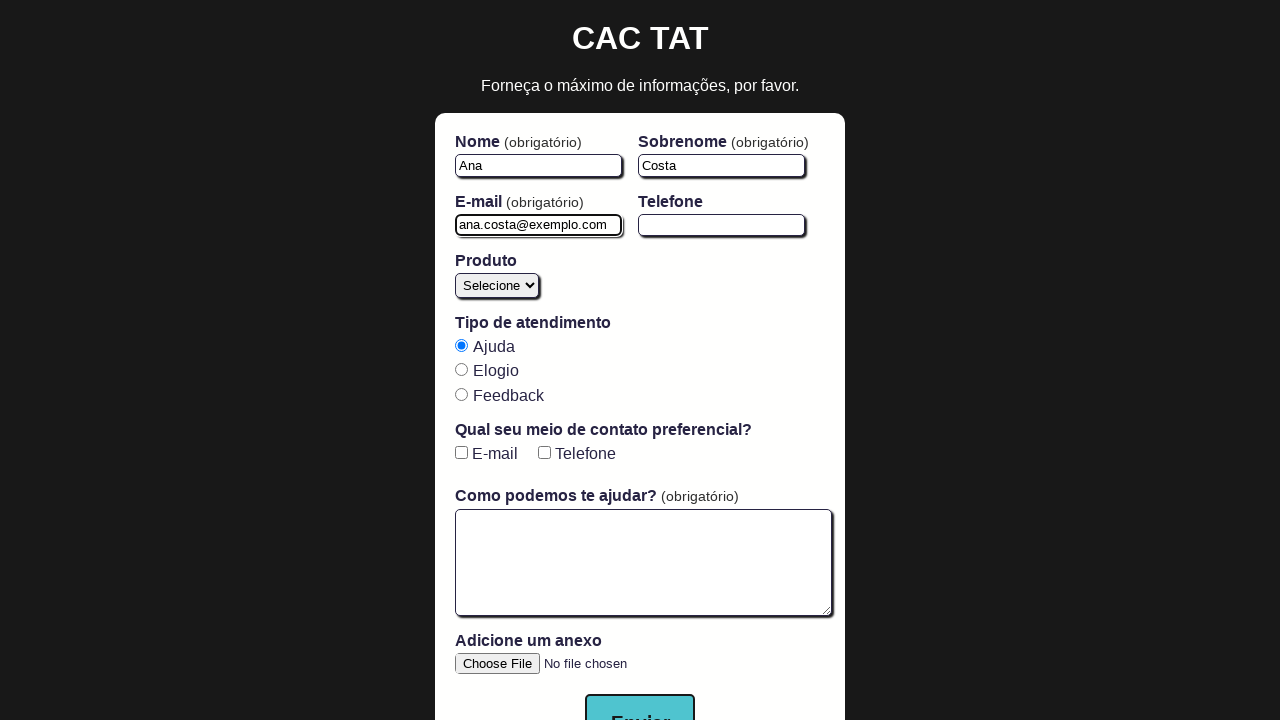

Filled phone field with '11888777666' on #phone
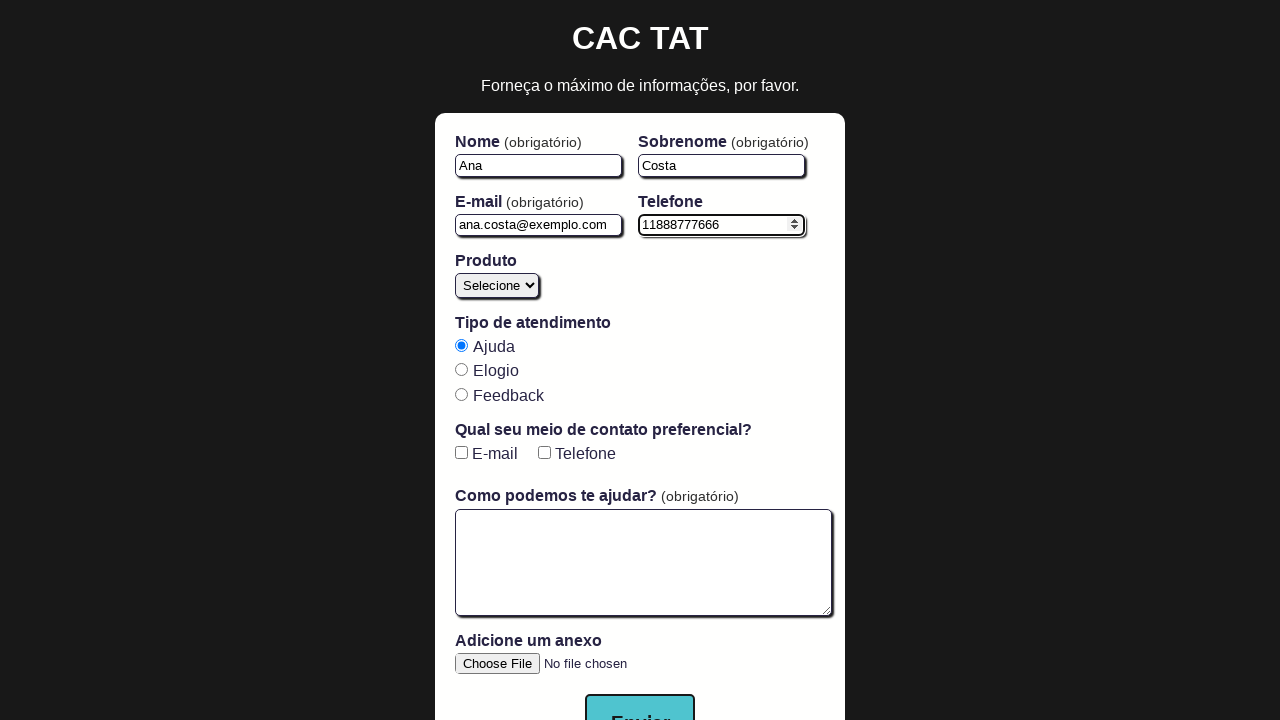

Selected 'Mentoria' from product dropdown on #product
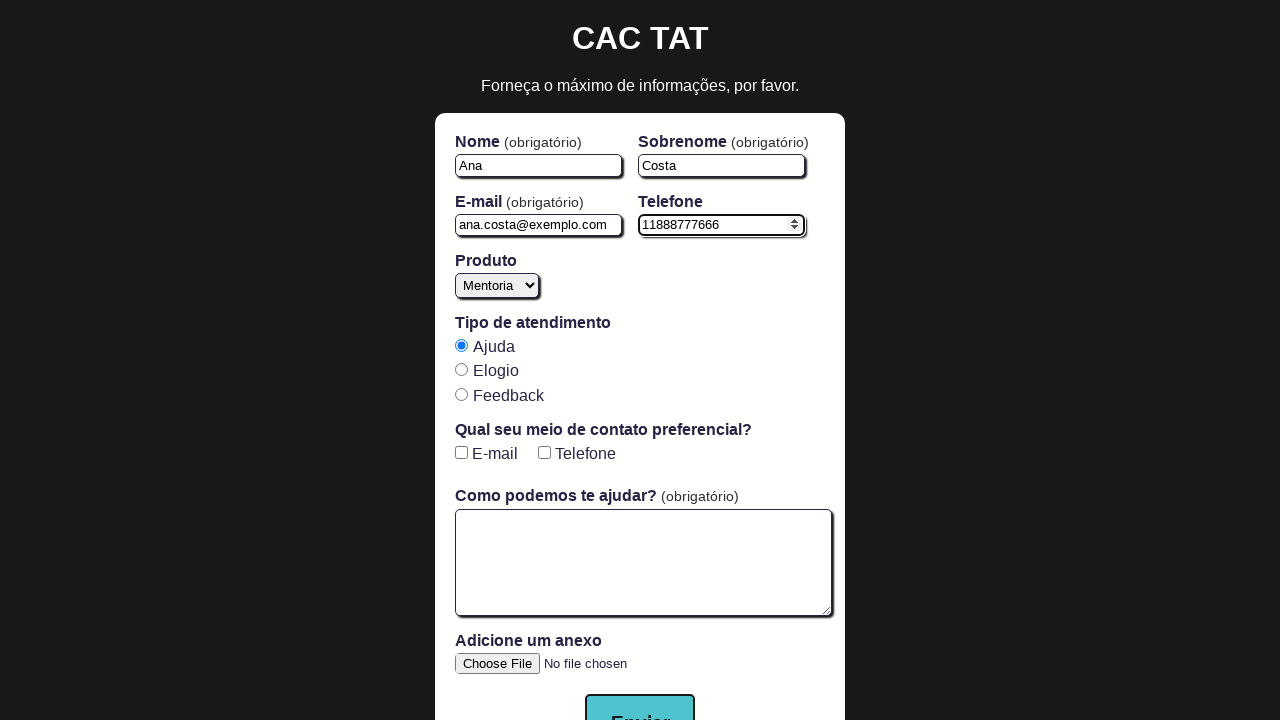

Selected feedback option at (461, 394) on input[name='atendimento-tat'][value='feedback']
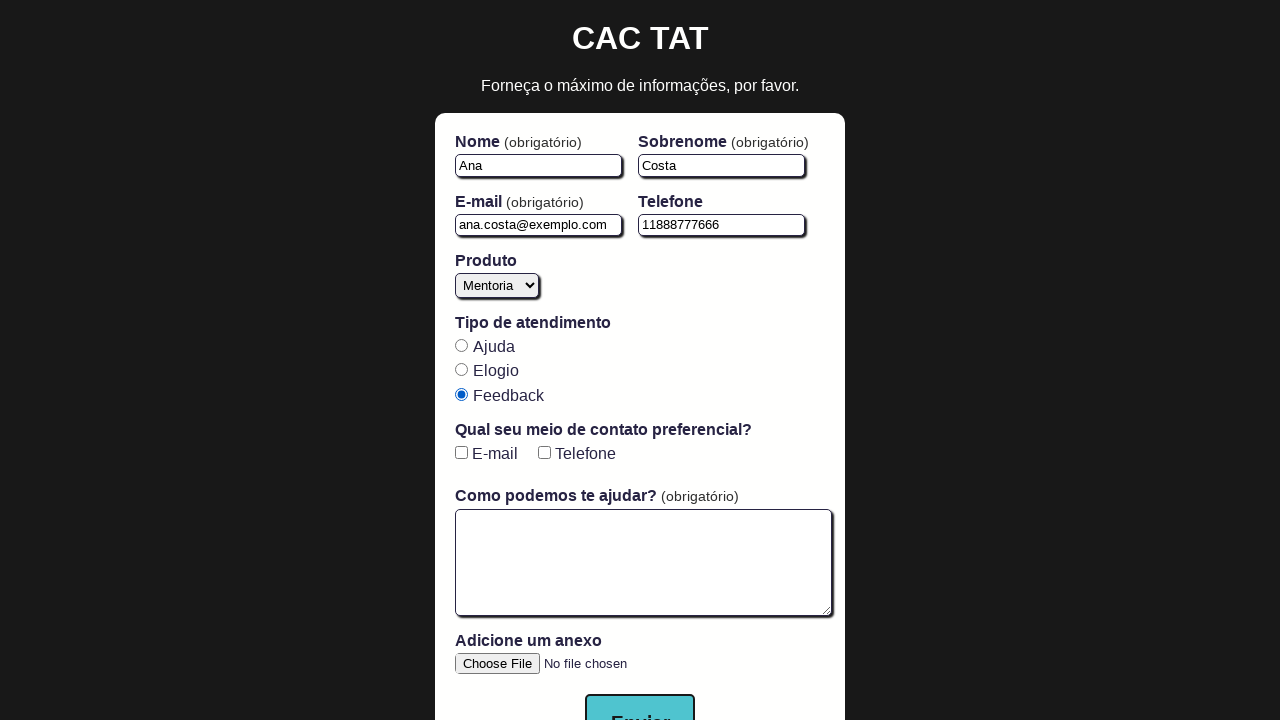

Checked email contact preference at (461, 453) on #email-checkbox
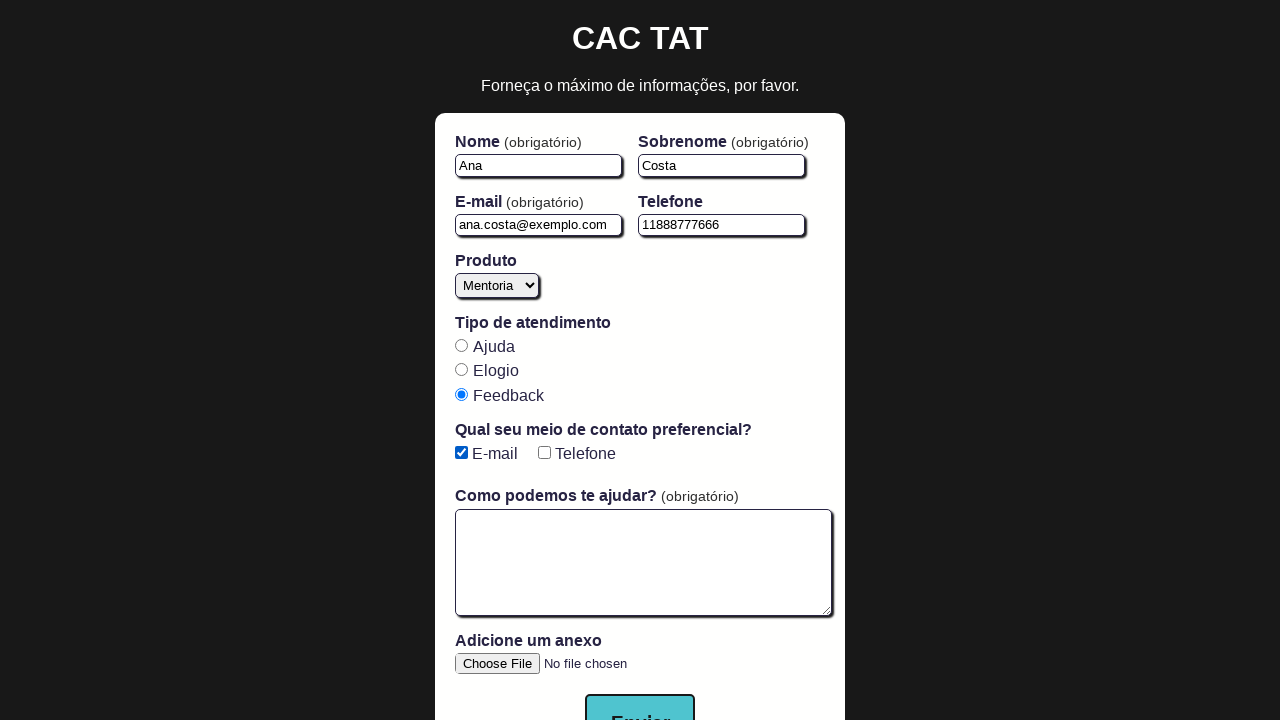

Checked phone contact preference at (544, 453) on #phone-checkbox
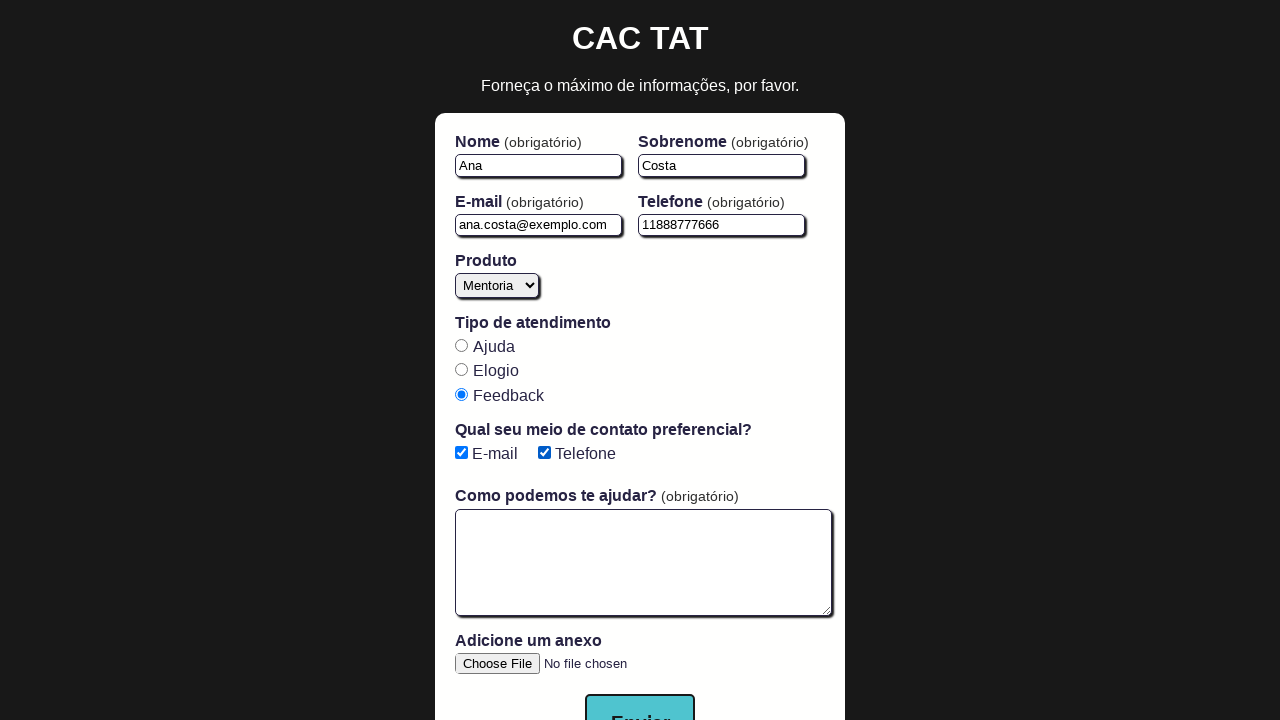

Filled feedback message in text area on #open-text-area
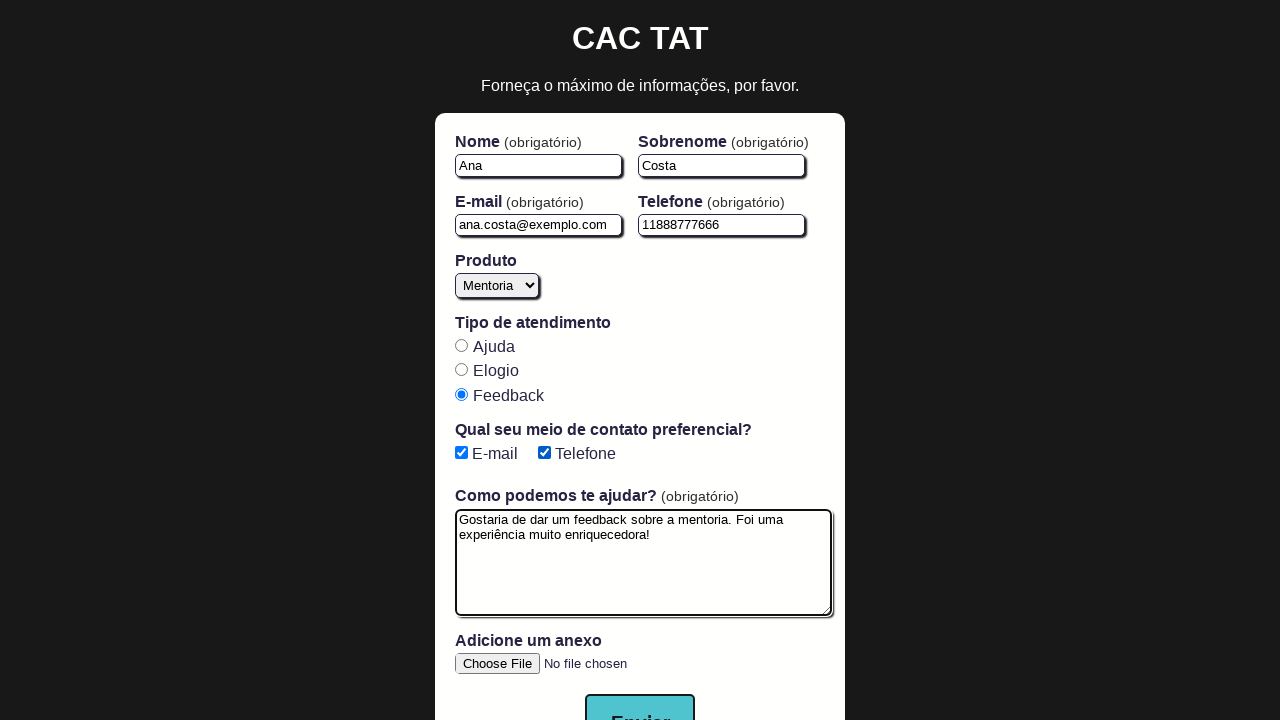

Scrolled to bottom of page
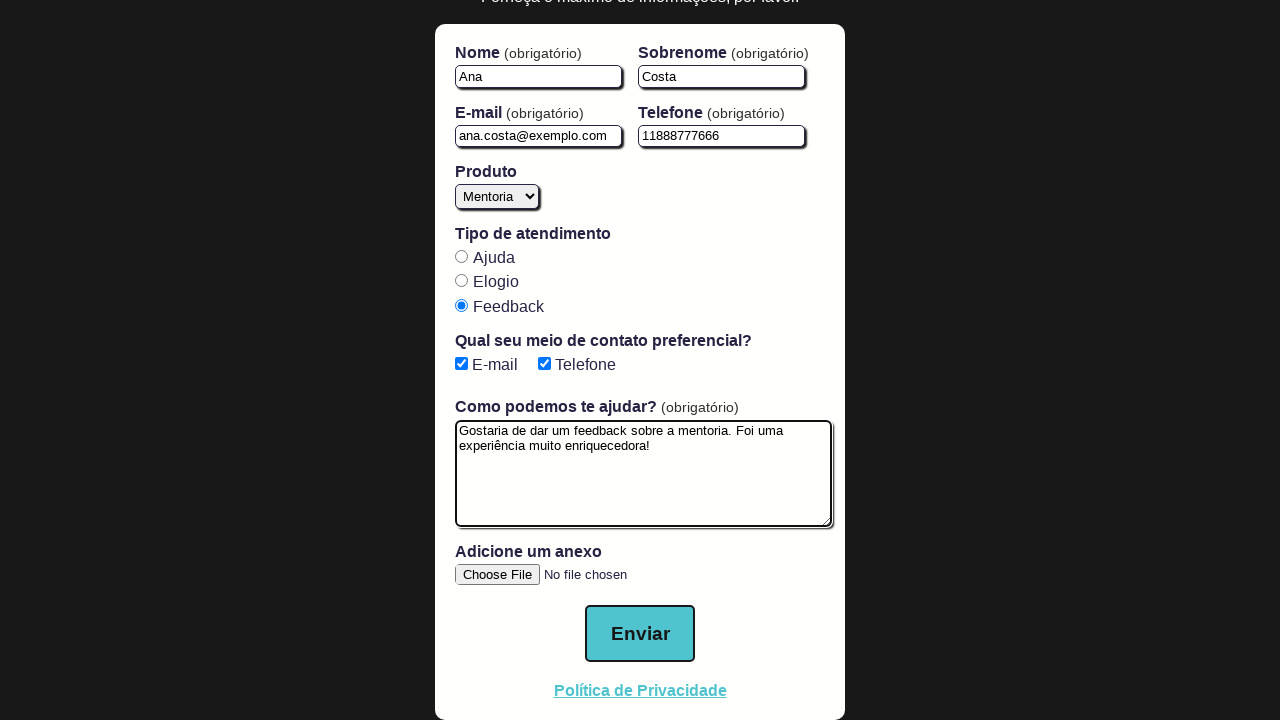

Clicked on Política de Privacidade link at (640, 690) on text=Política de Privacidade
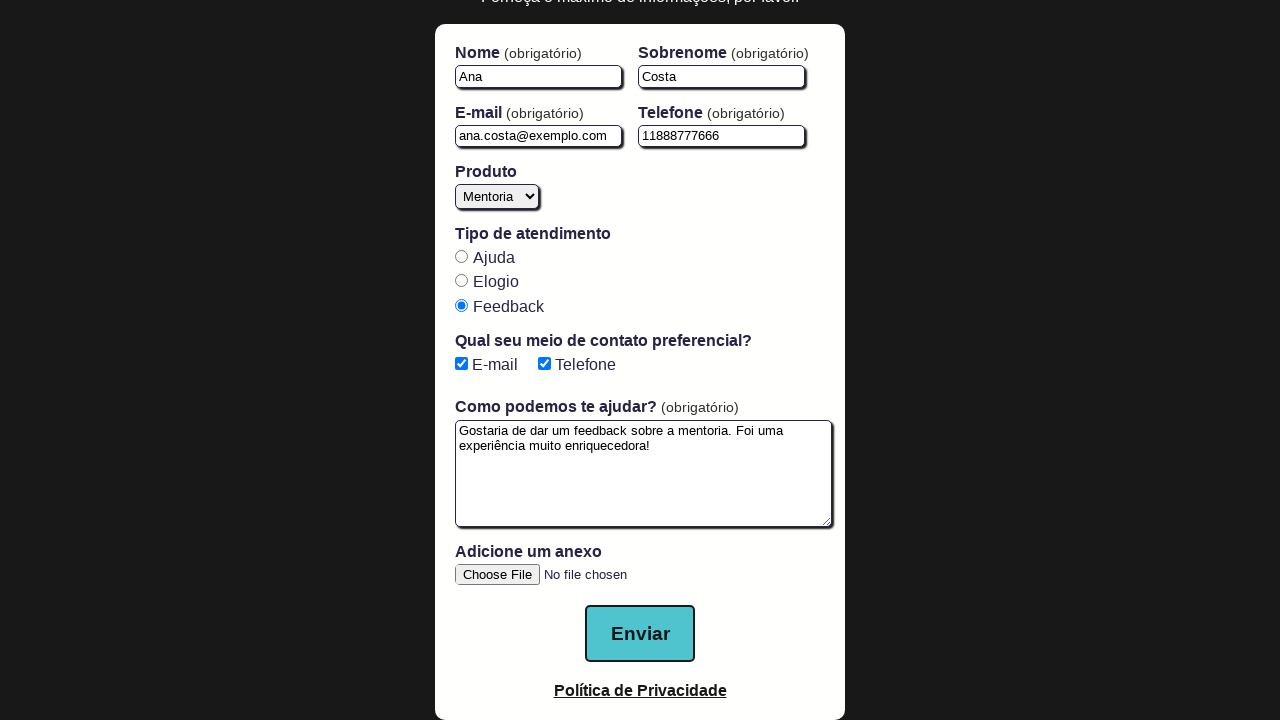

Navigated back to previous page
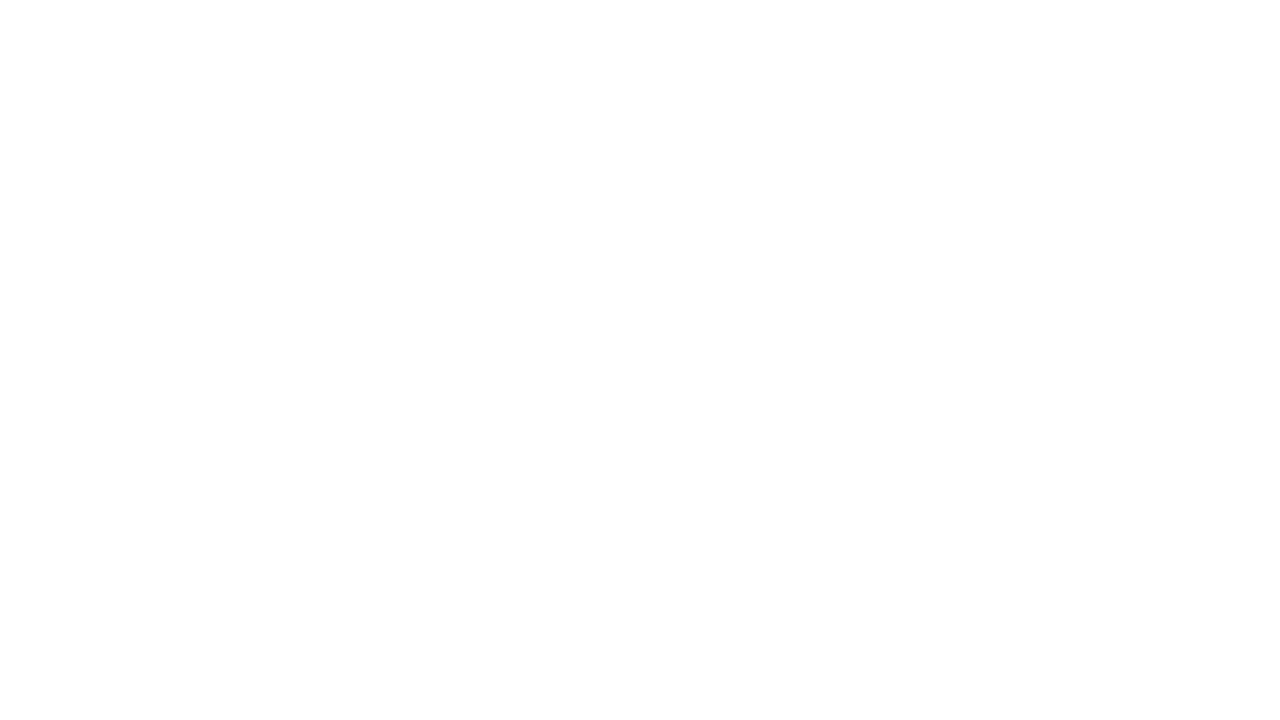

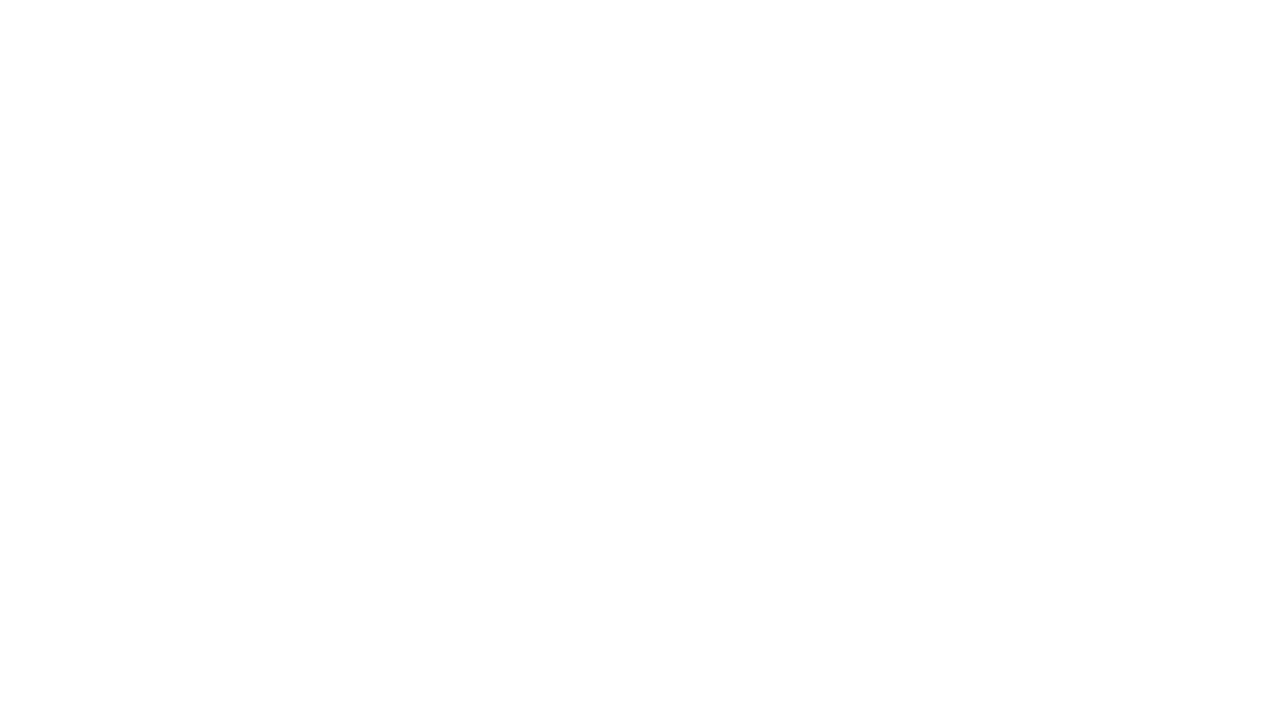